Navigates to an automation practice page and interacts with a table element to verify its structure and content

Starting URL: https://rahulshettyacademy.com/AutomationPractice/

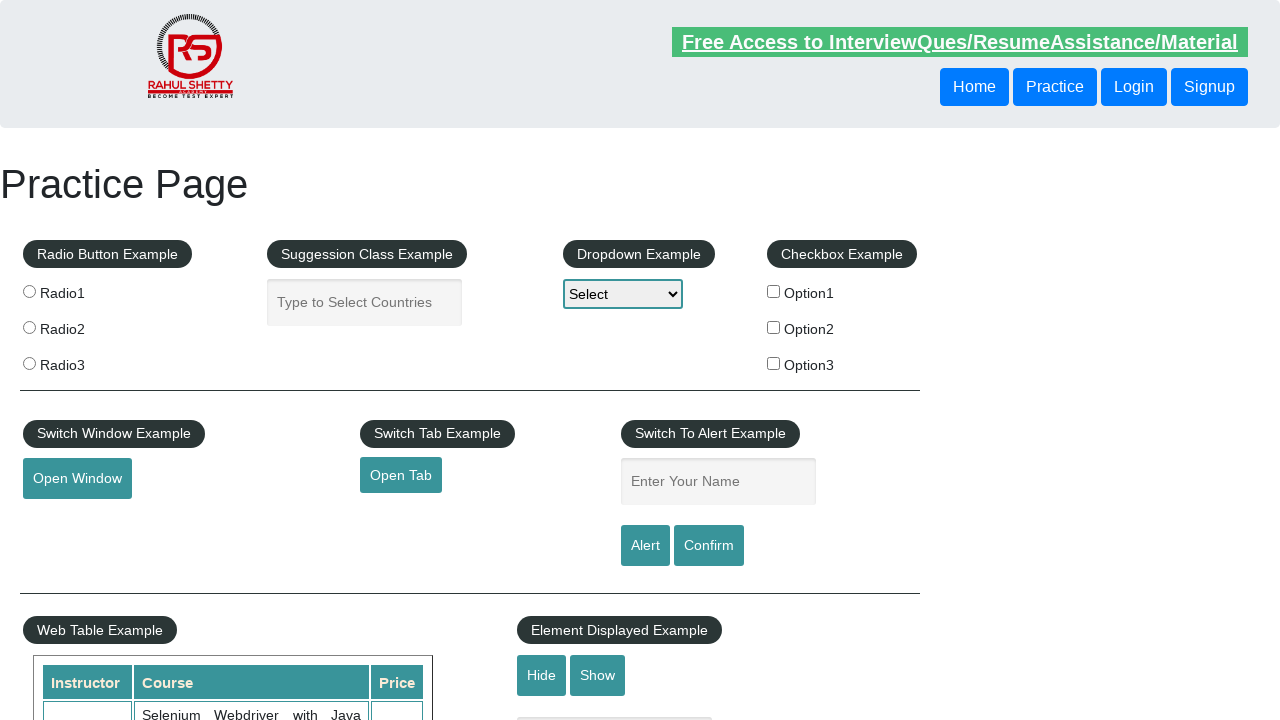

Waited for table element to be visible
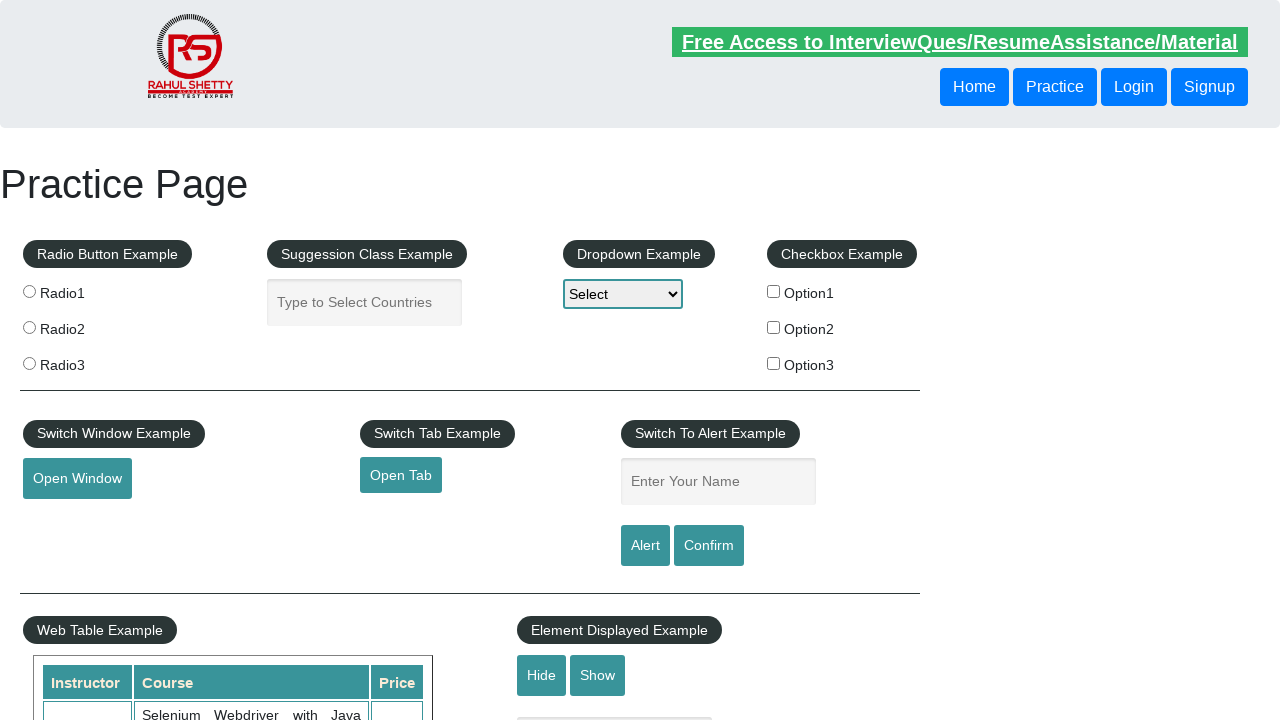

Located the table element with class 'table-display'
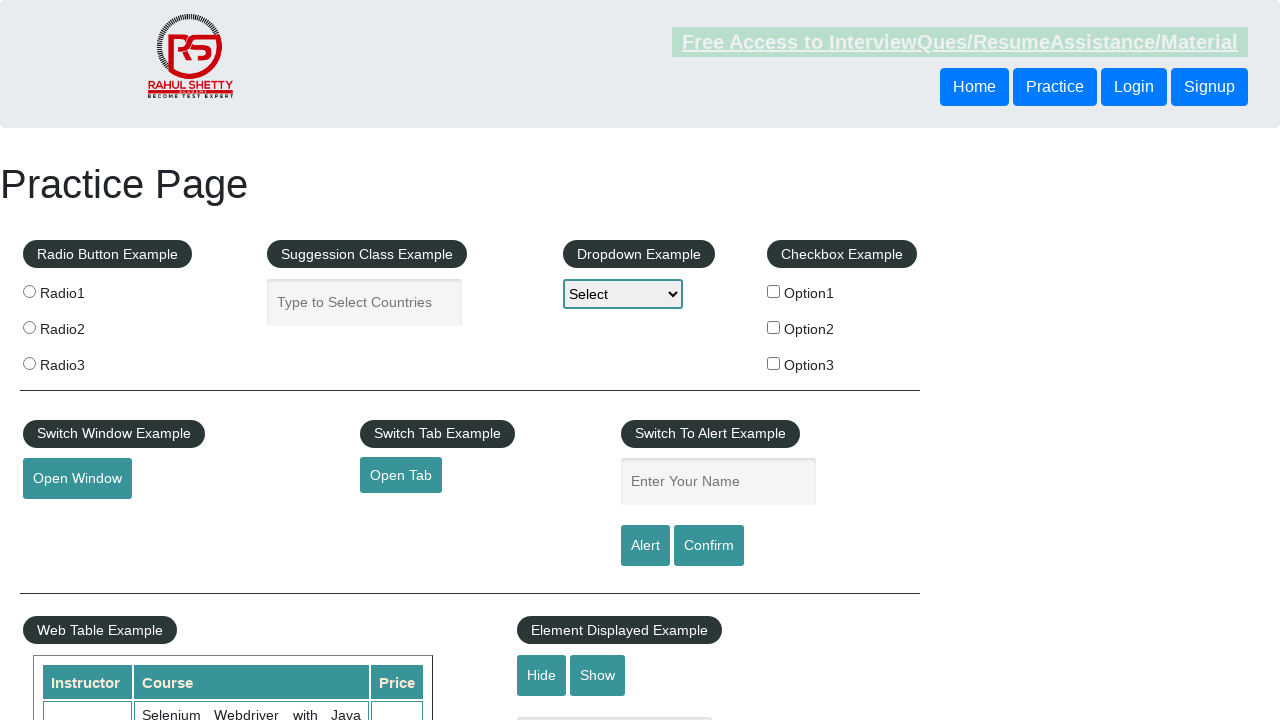

Counted table rows: 11
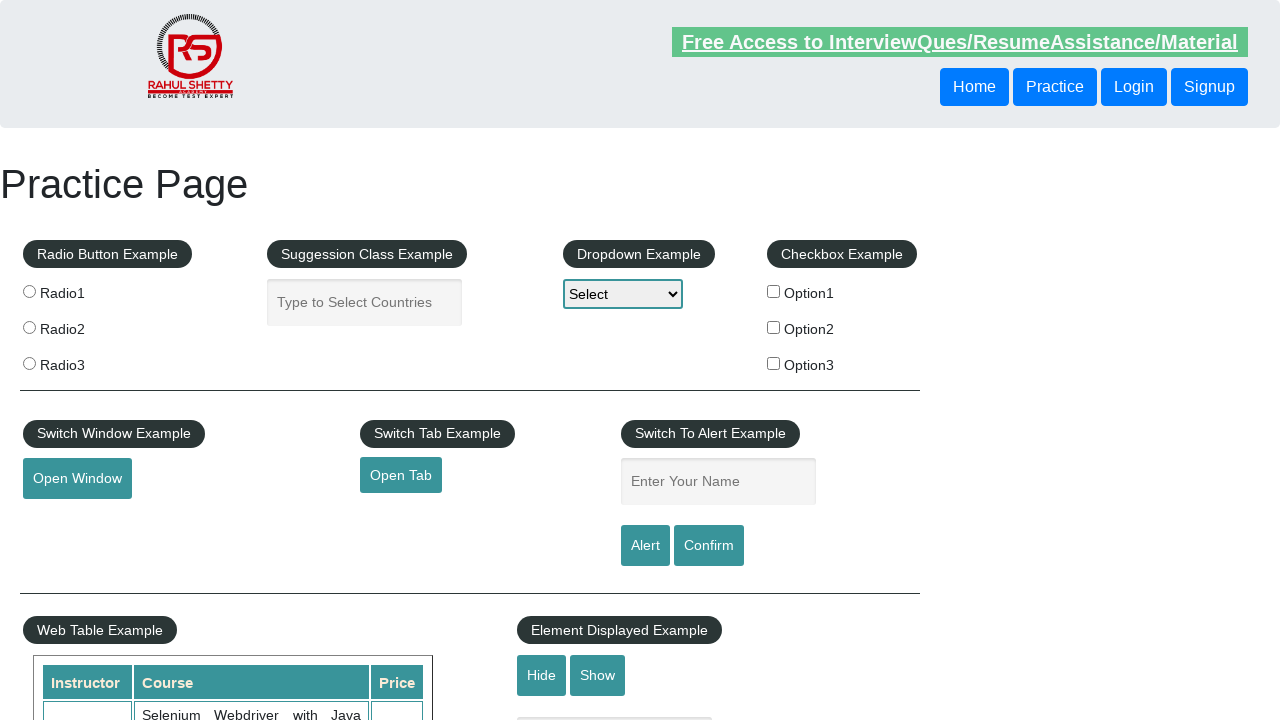

Counted table columns: 3
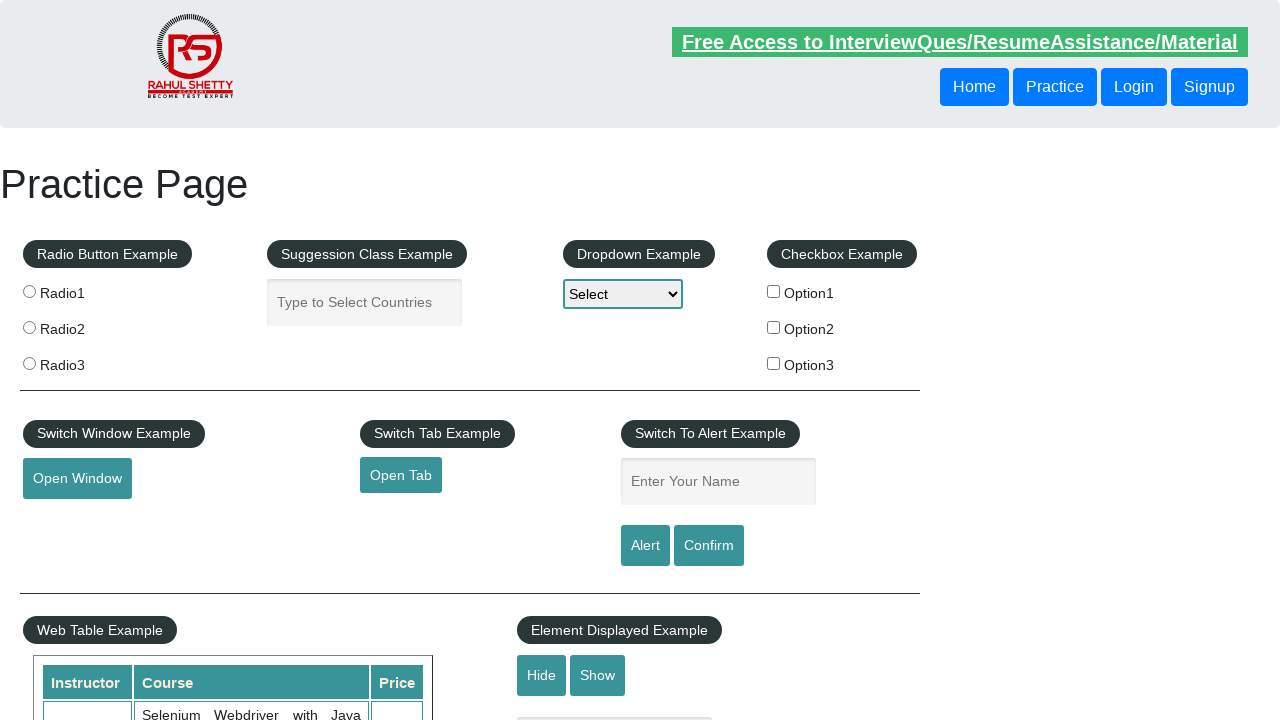

Retrieved all cells from the third row
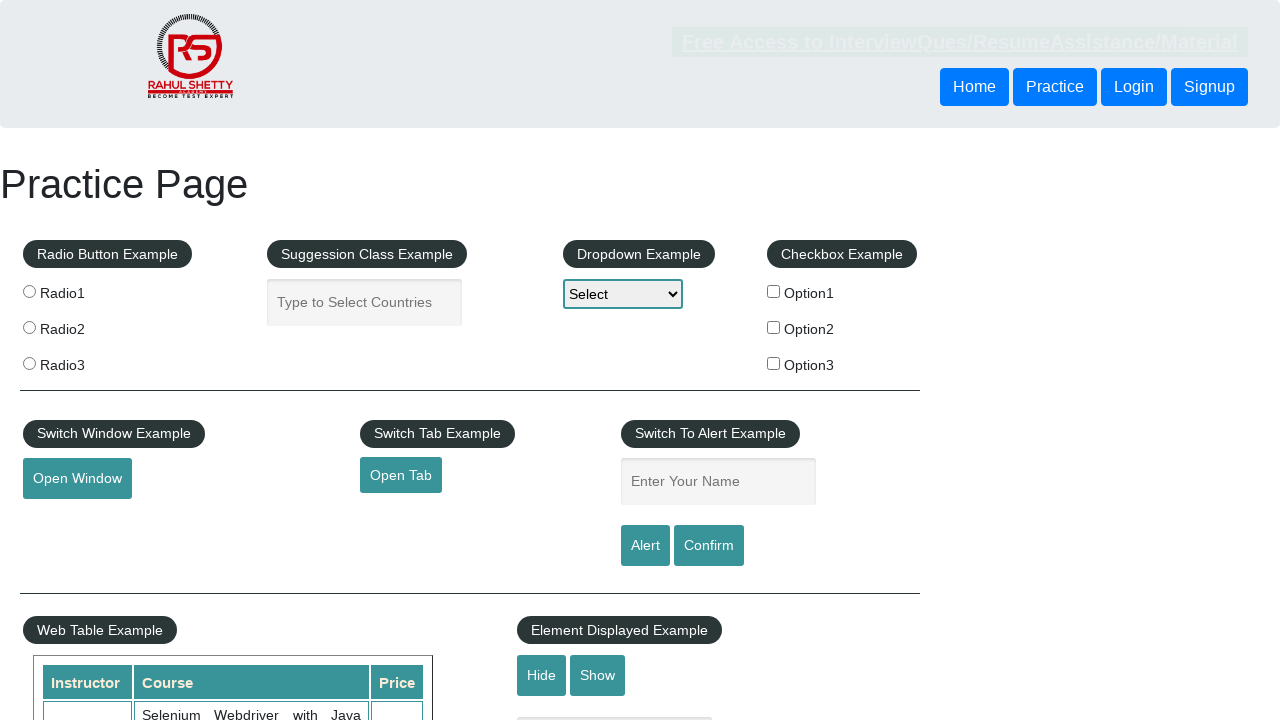

Retrieved first cell content: Rahul Shetty
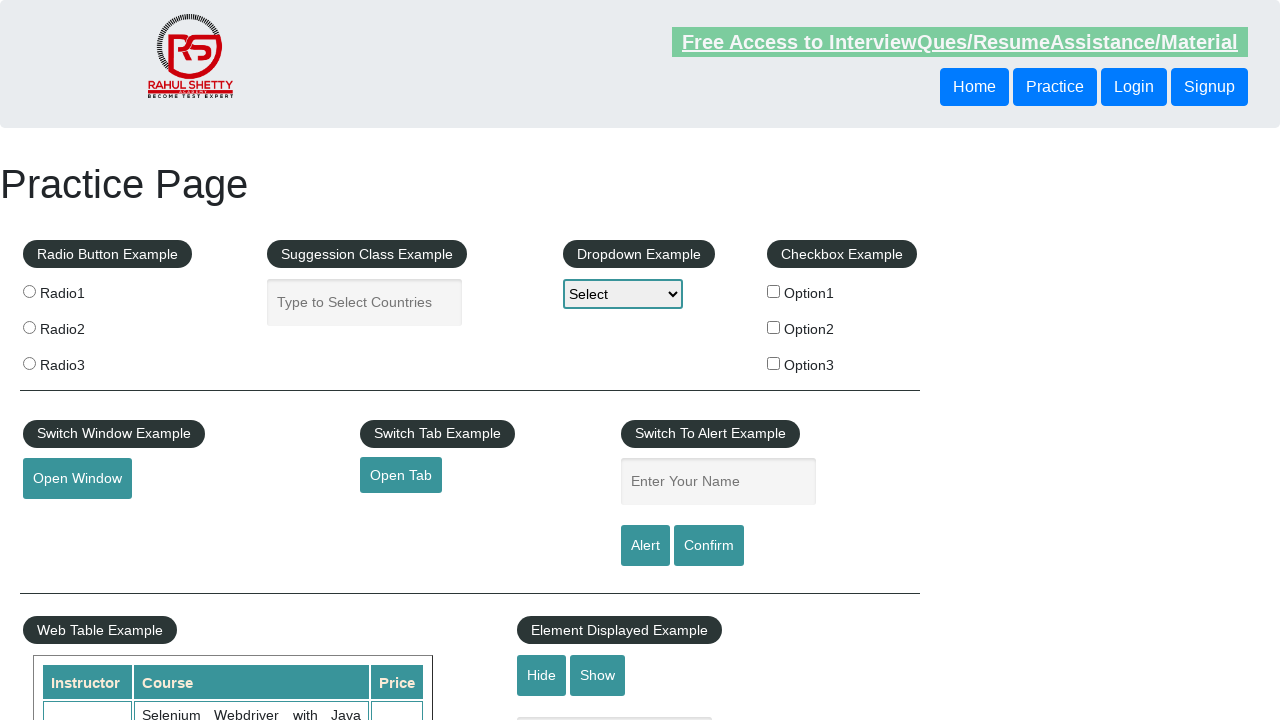

Retrieved second cell content: Learn SQL in Practical + Database Testing from Scratch
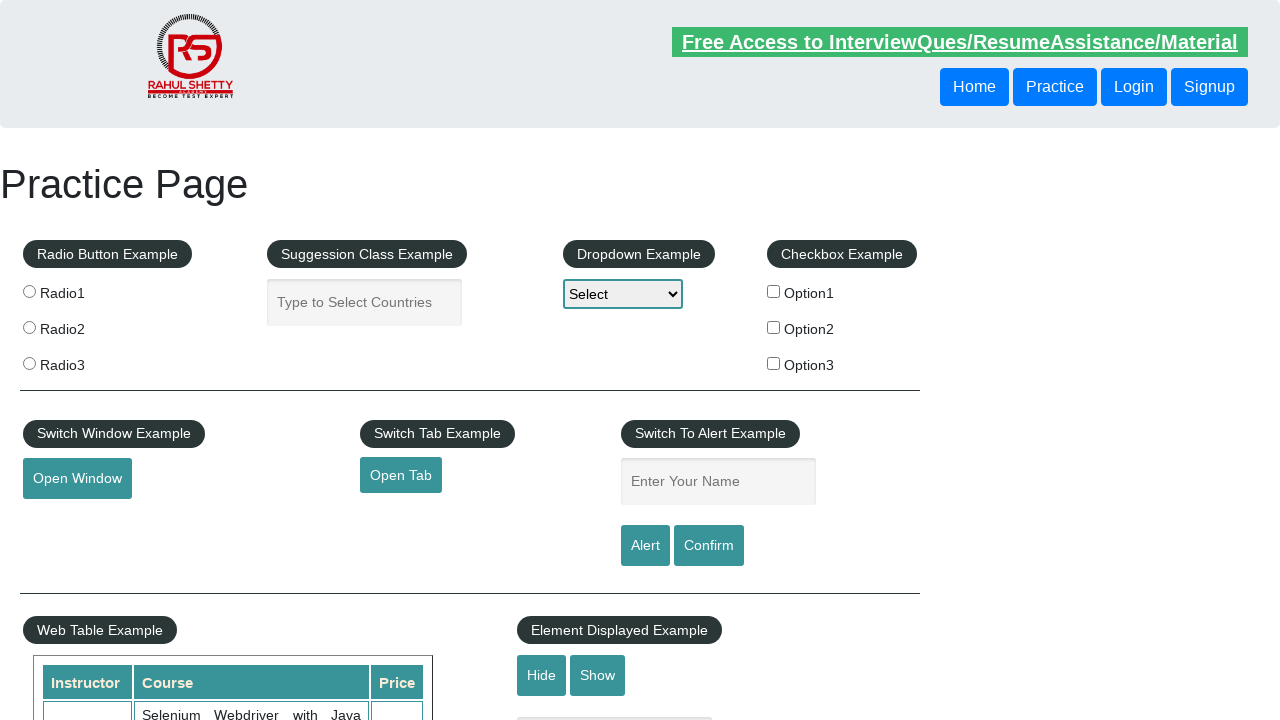

Retrieved third cell content: 25
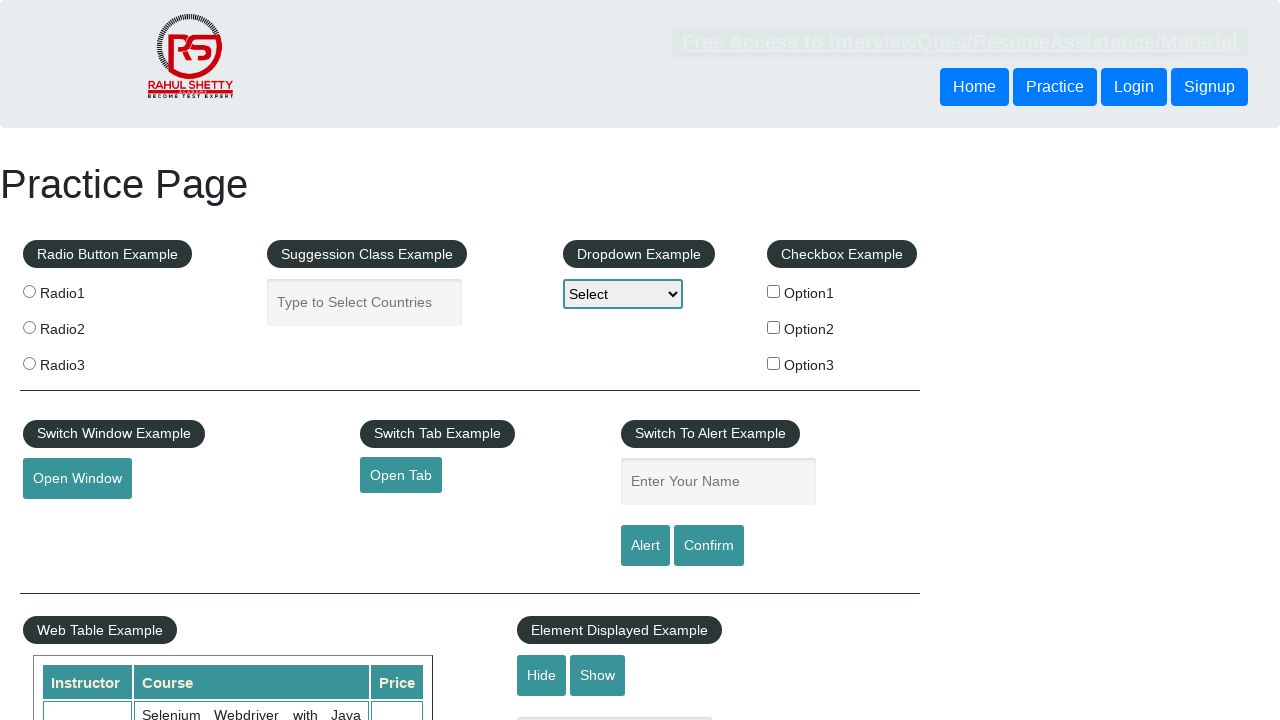

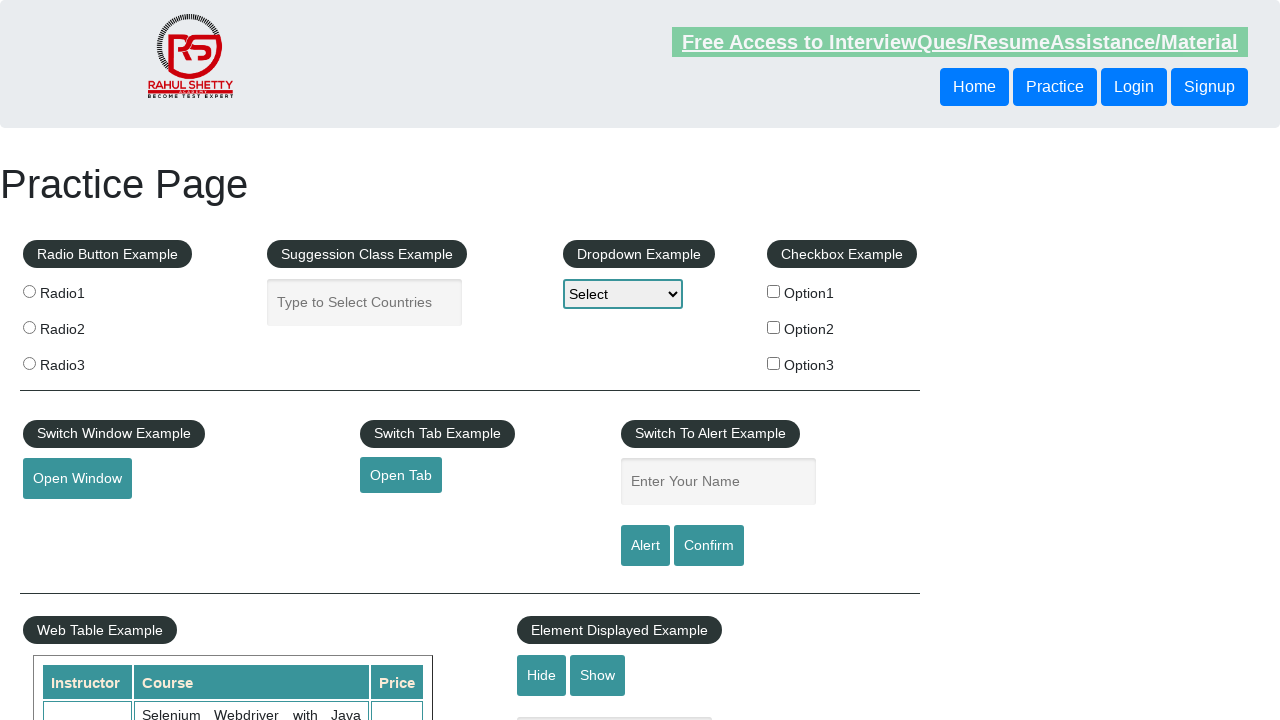